Tests the jQuery UI Selectable widget by switching to the demo iframe and performing a click-and-hold action to select multiple list items from item 1 to item 4.

Starting URL: https://jqueryui.com/selectable/

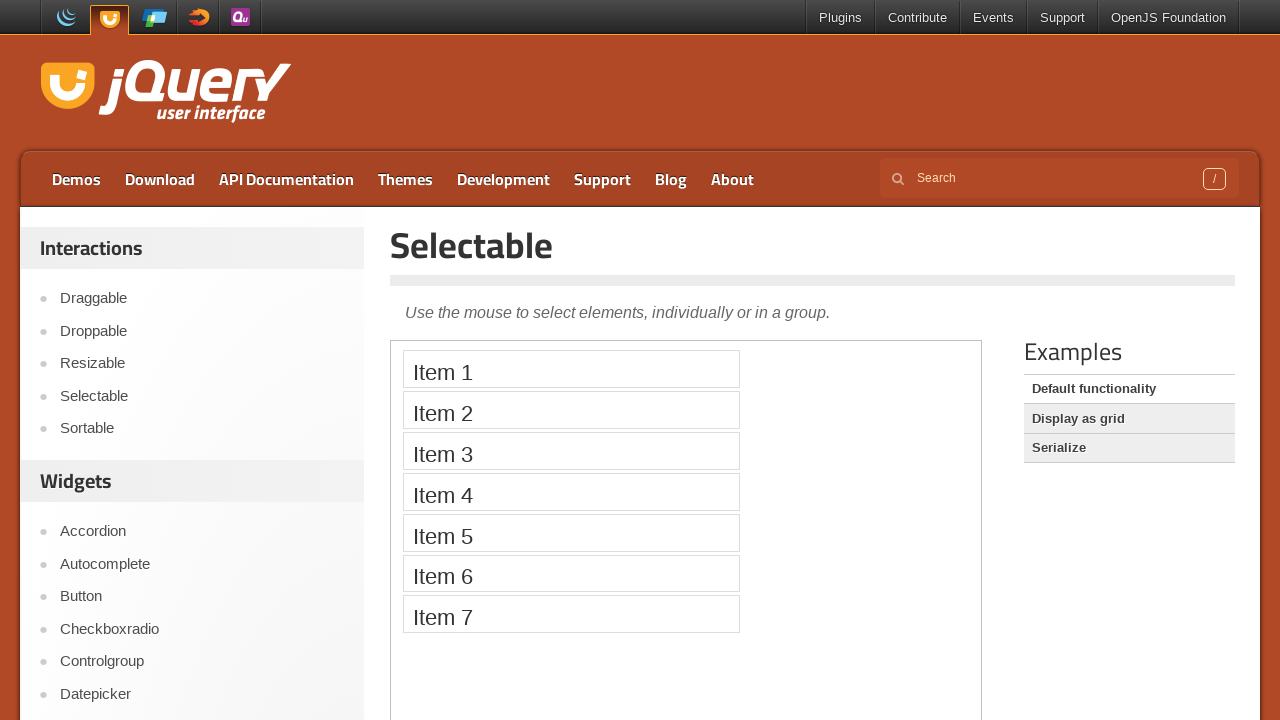

Located demo iframe
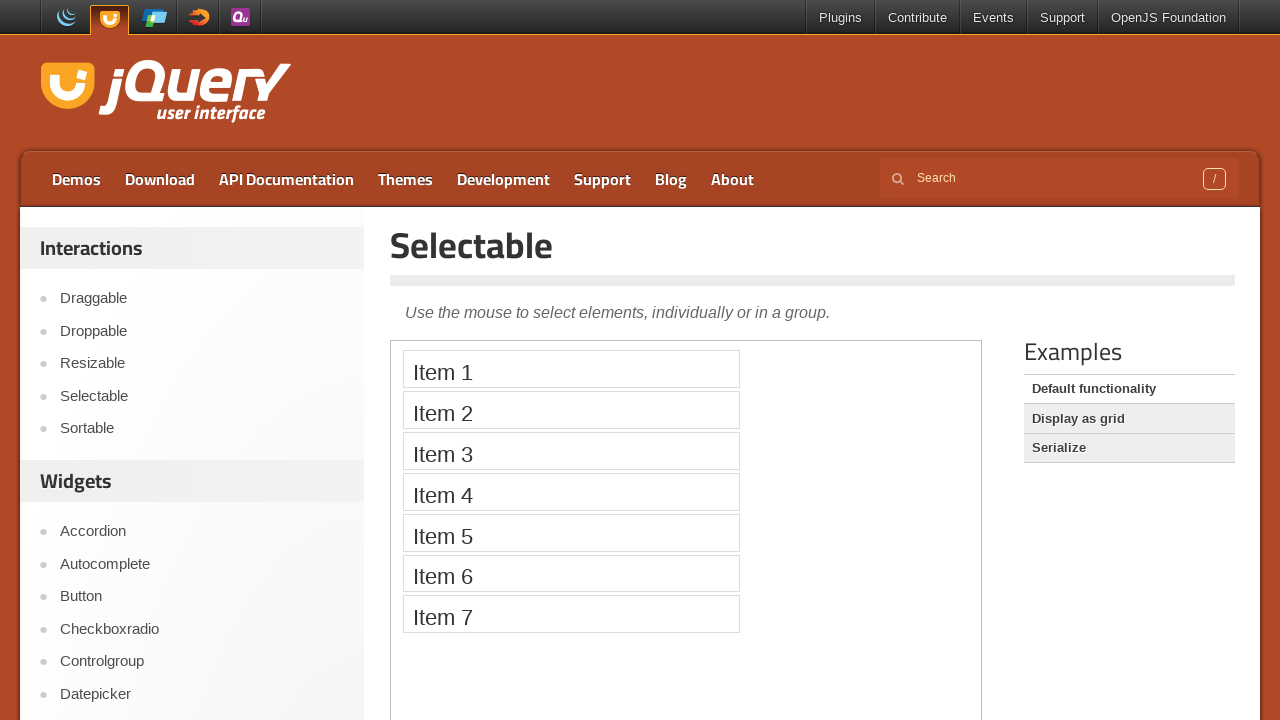

Located first list item
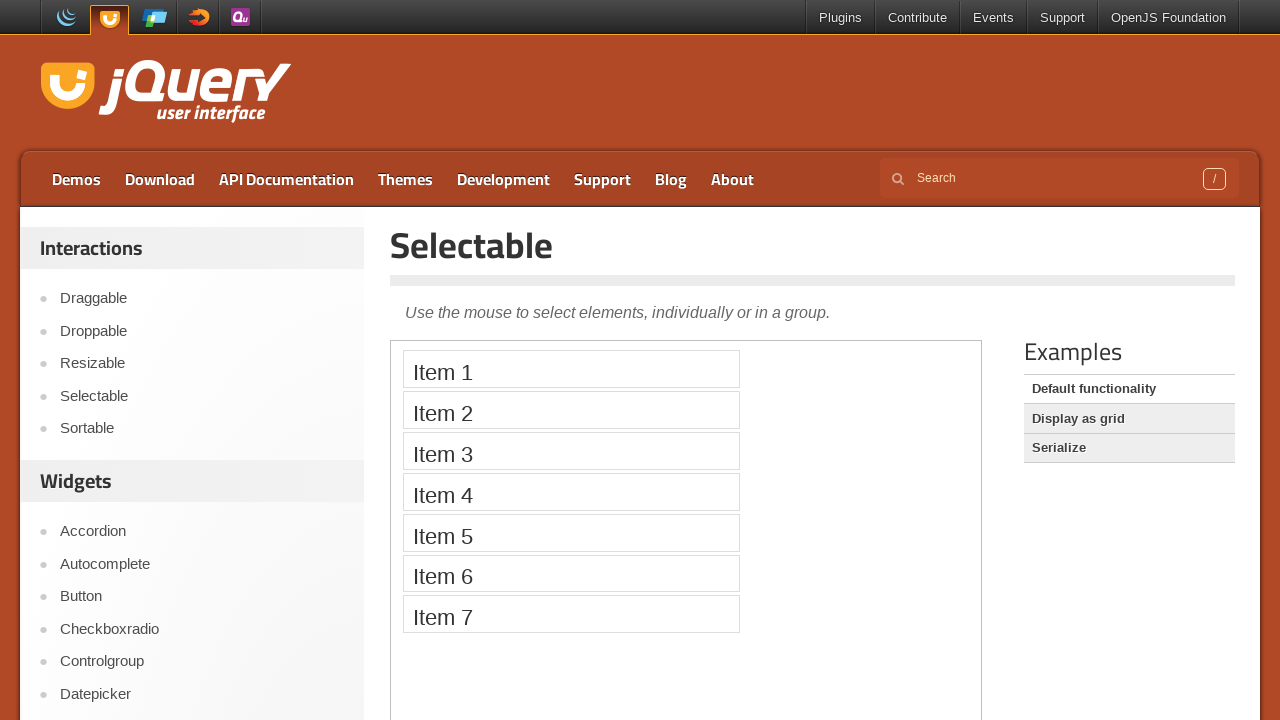

Located fourth list item
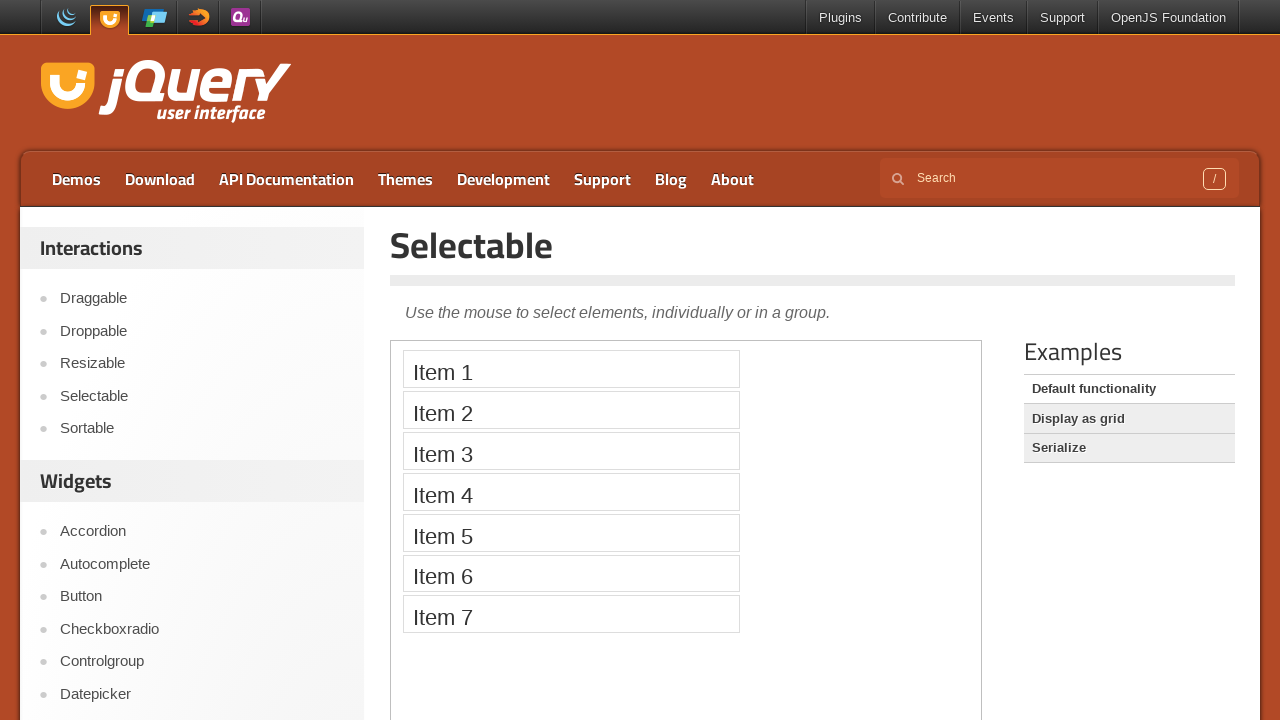

Retrieved bounding box for first list item
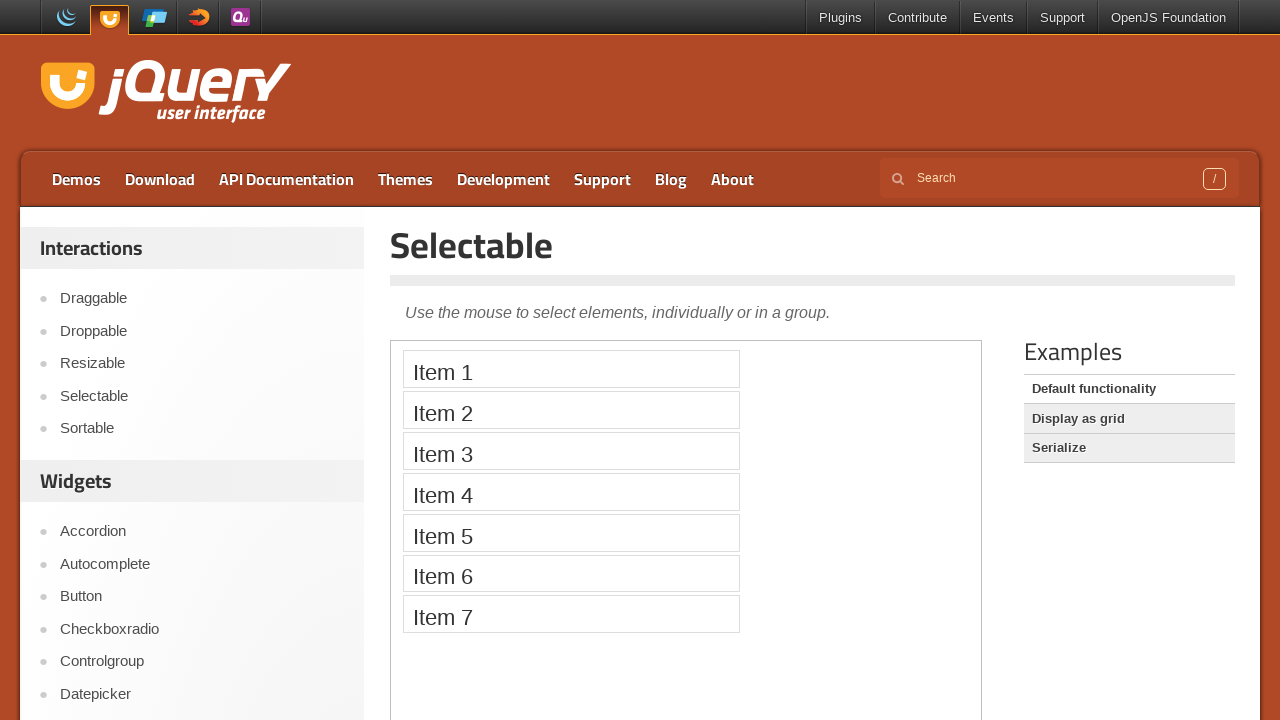

Retrieved bounding box for fourth list item
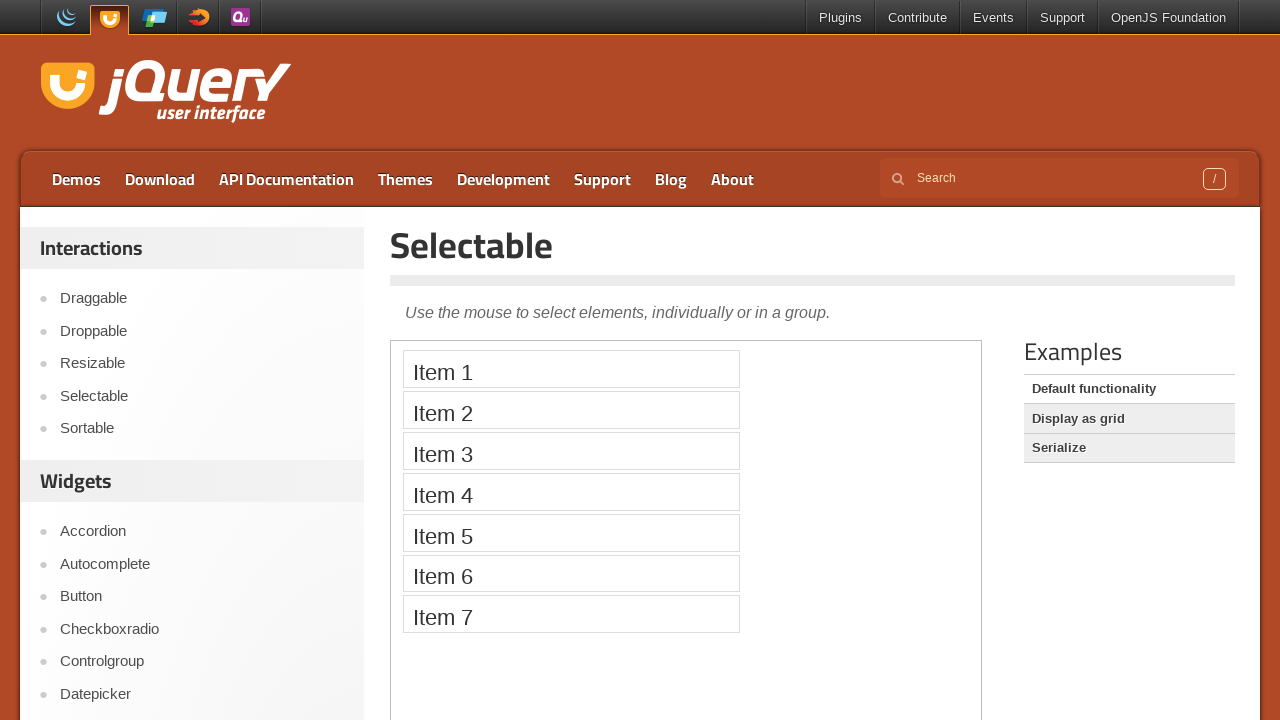

Moved mouse to center of first list item at (571, 369)
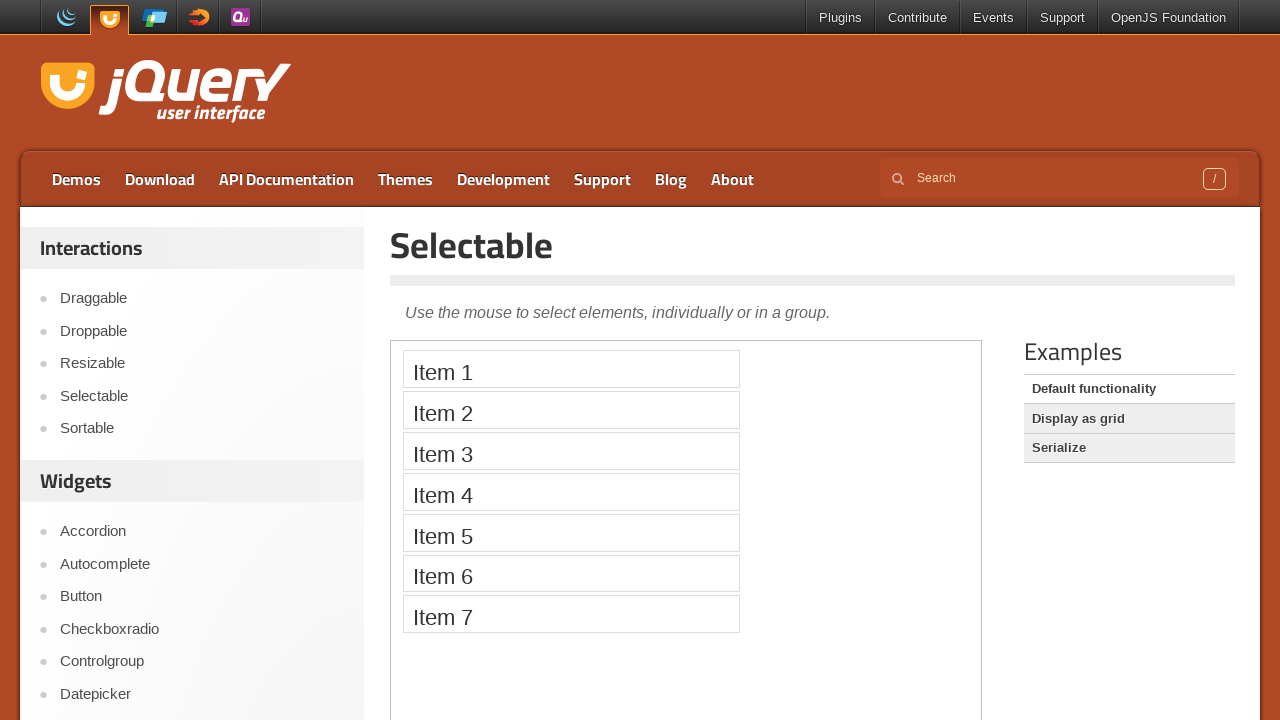

Pressed mouse button down at first item at (571, 369)
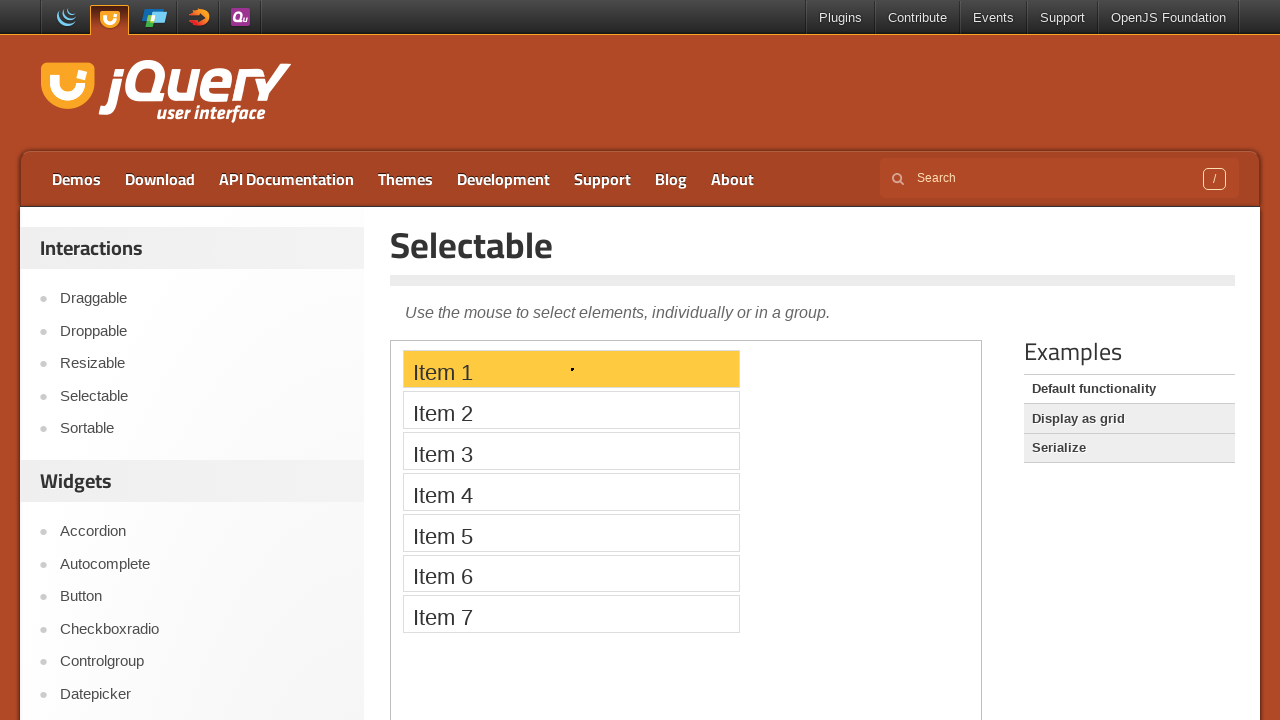

Dragged mouse to center of fourth list item at (571, 492)
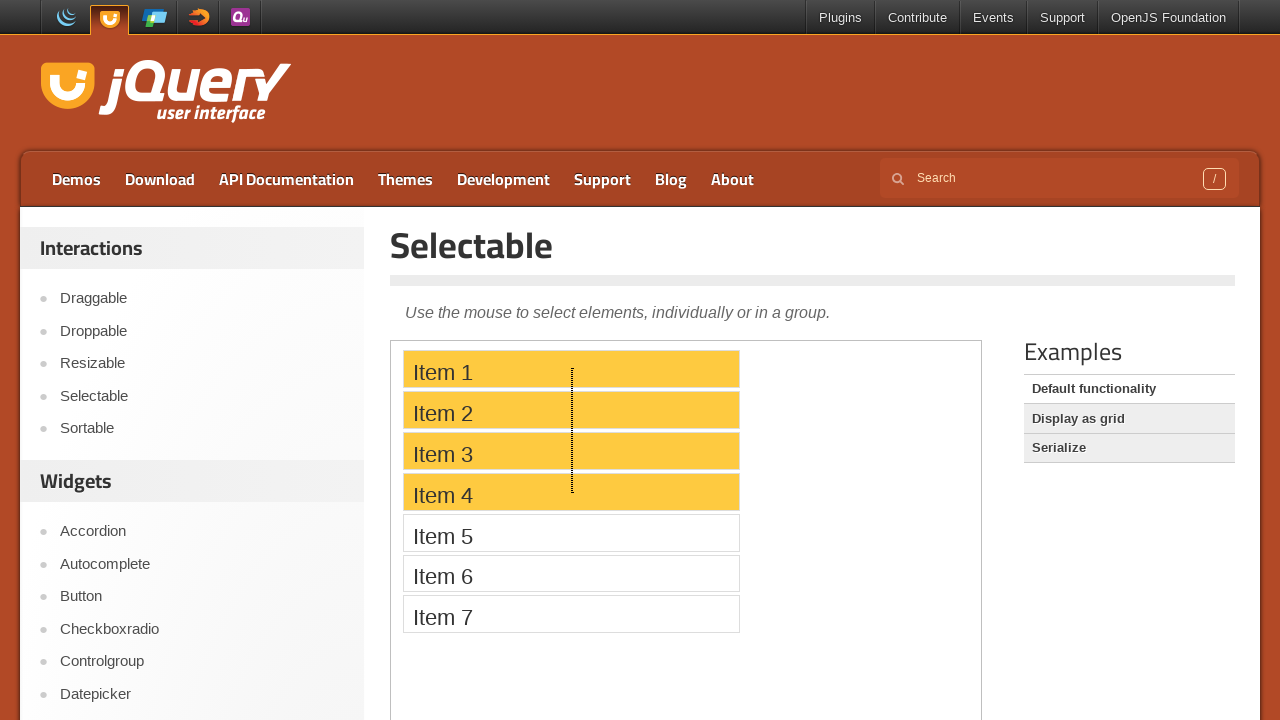

Released mouse button to complete selection from item 1 to 4 at (571, 492)
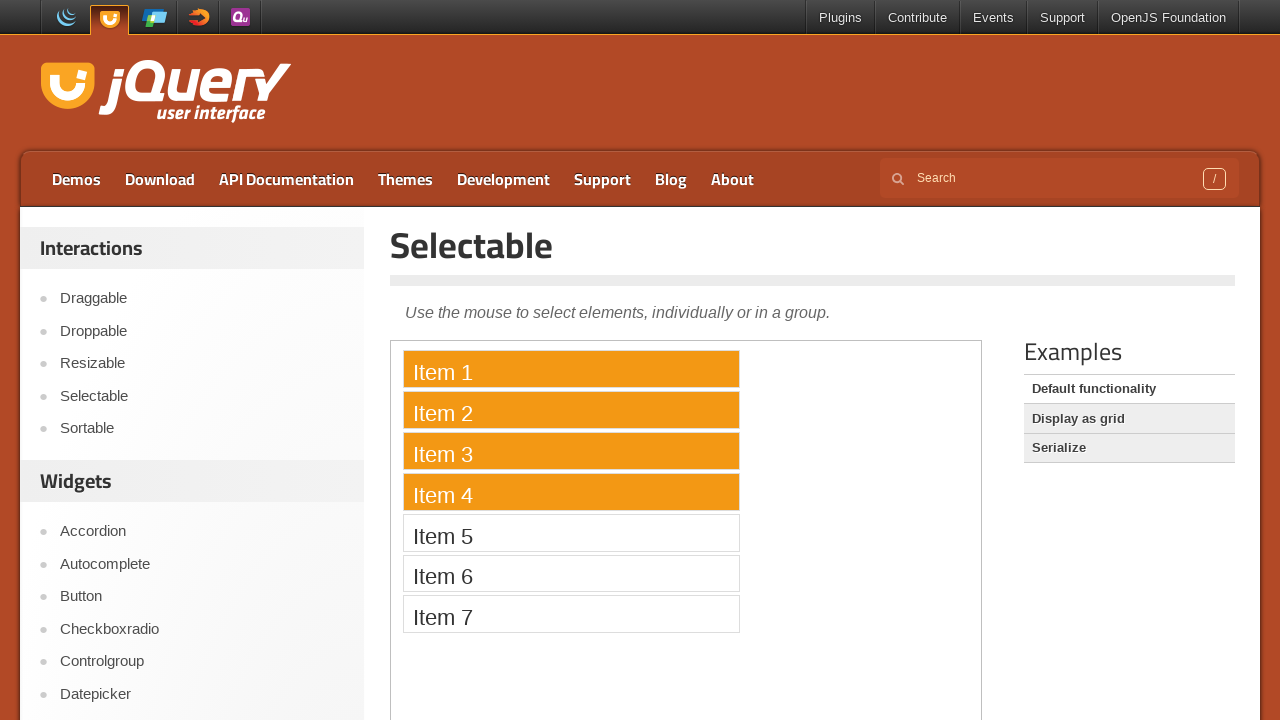

Verified first list item is visible after selection
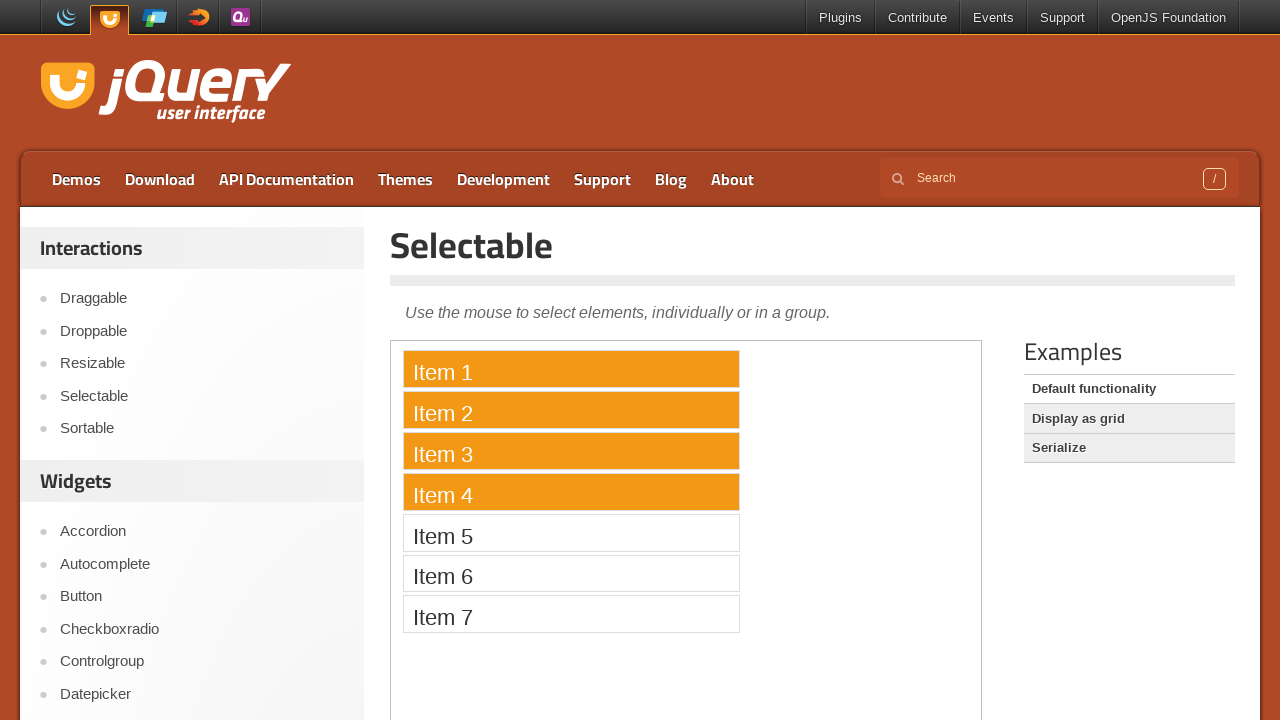

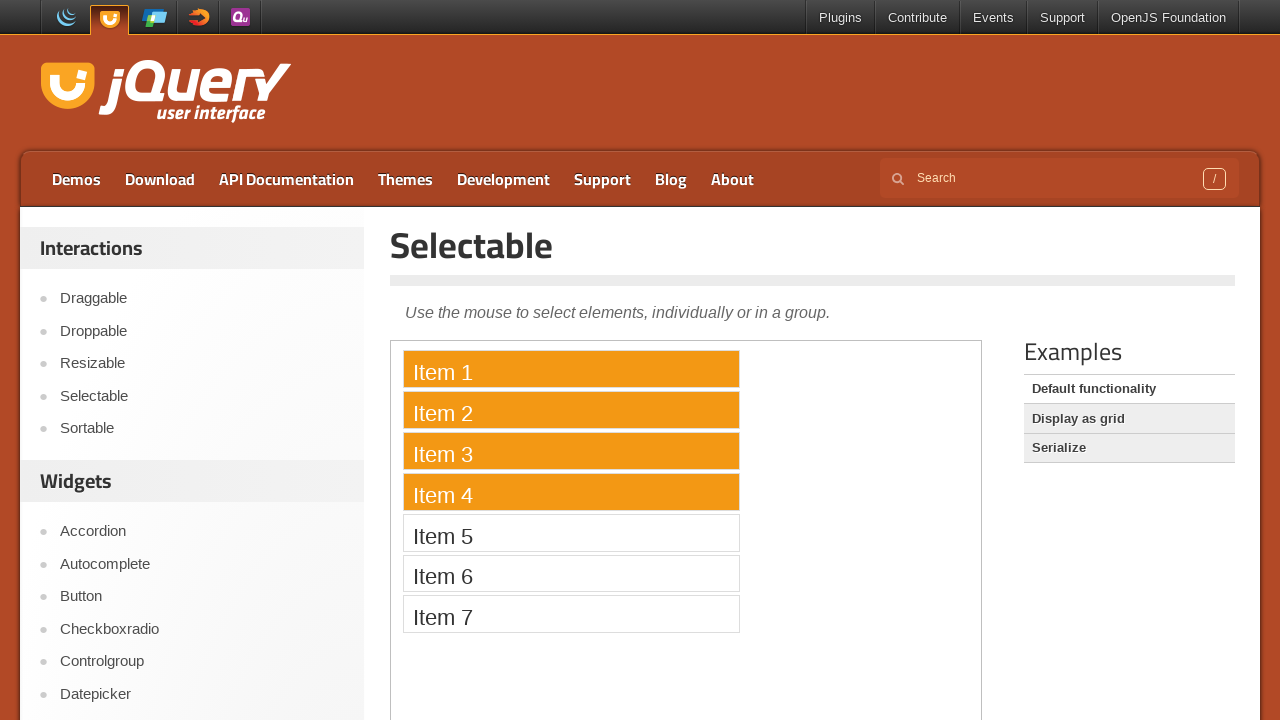